Tests that the browser back button works correctly with filter navigation

Starting URL: https://demo.playwright.dev/todomvc

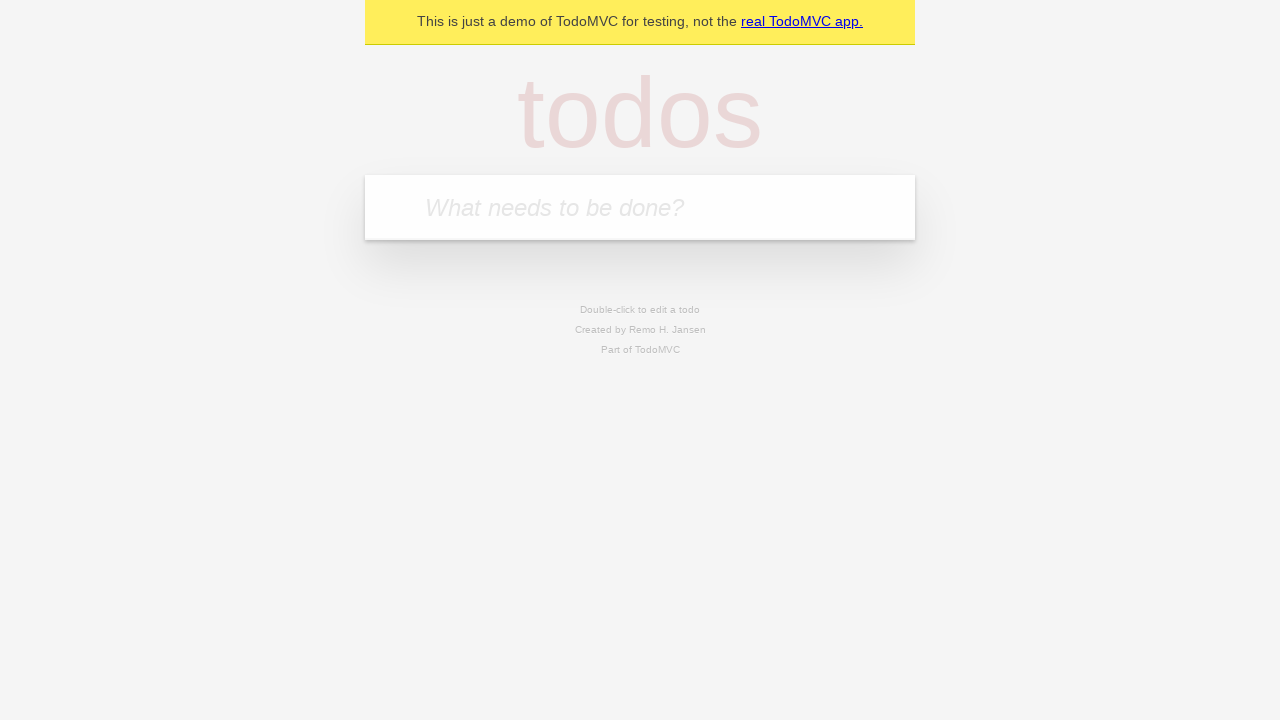

Filled first todo input with 'buy some cheese' on .new-todo
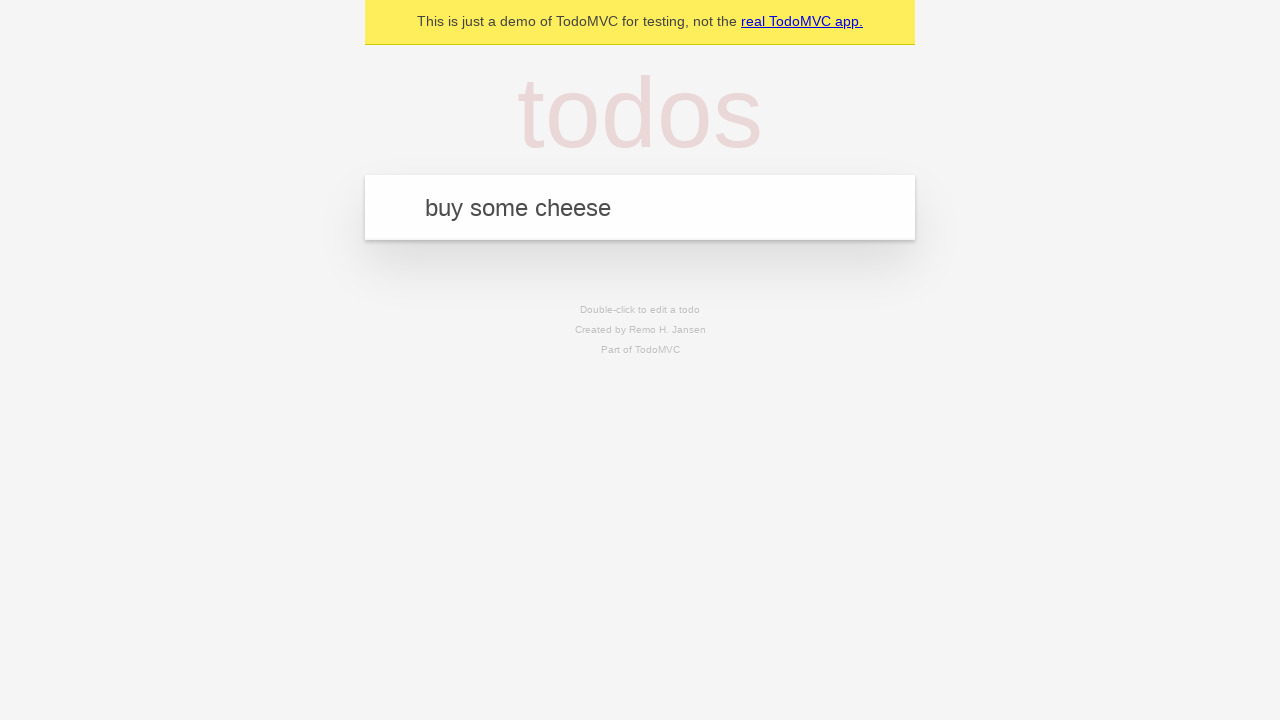

Pressed Enter to create first todo on .new-todo
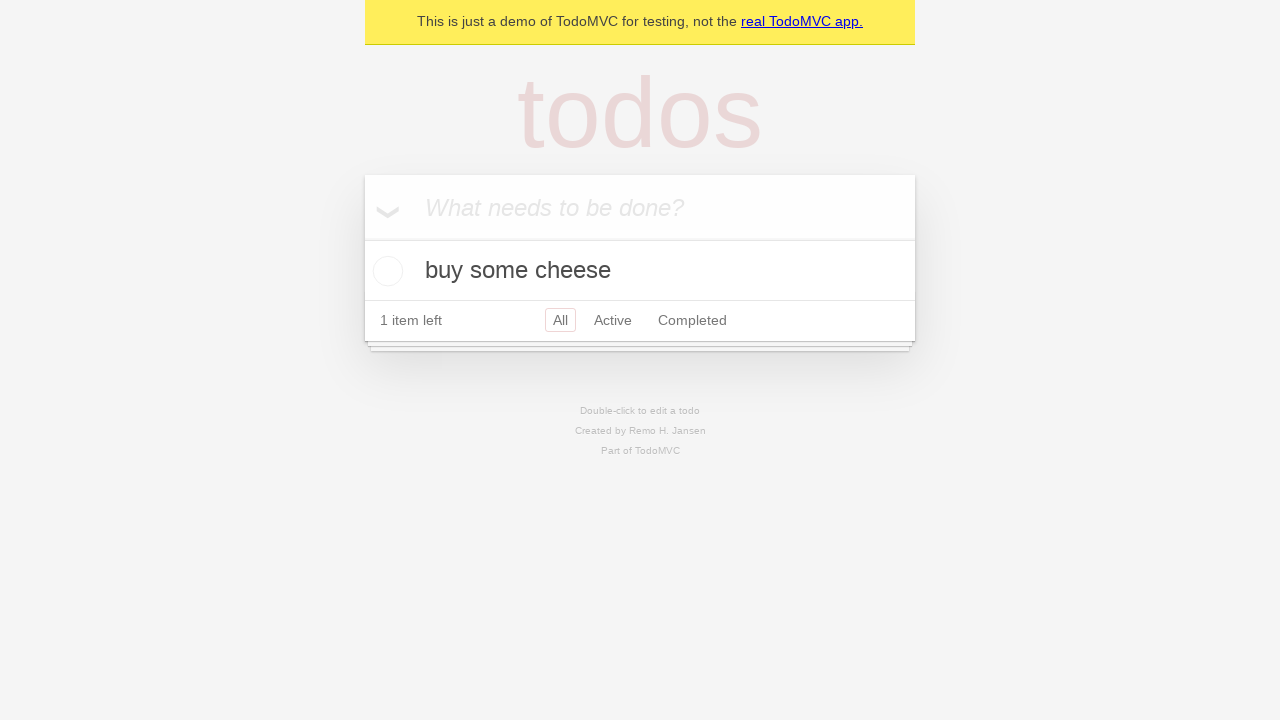

Filled second todo input with 'feed the cat' on .new-todo
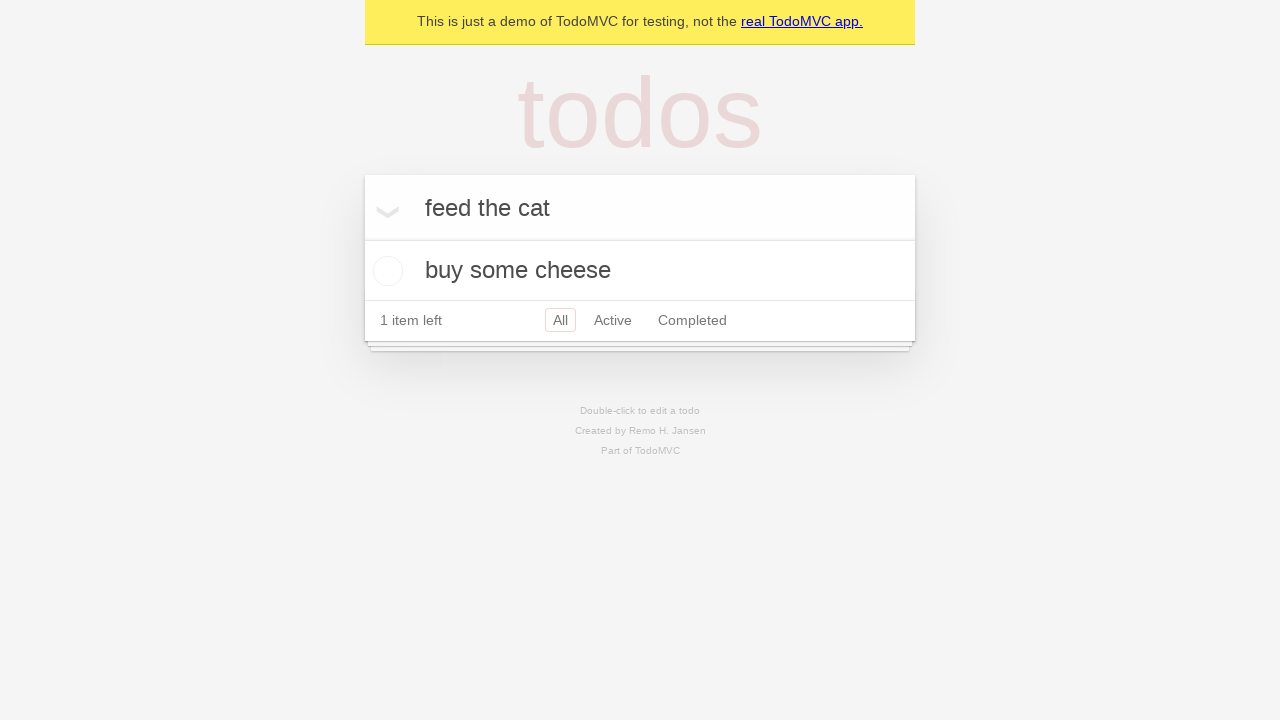

Pressed Enter to create second todo on .new-todo
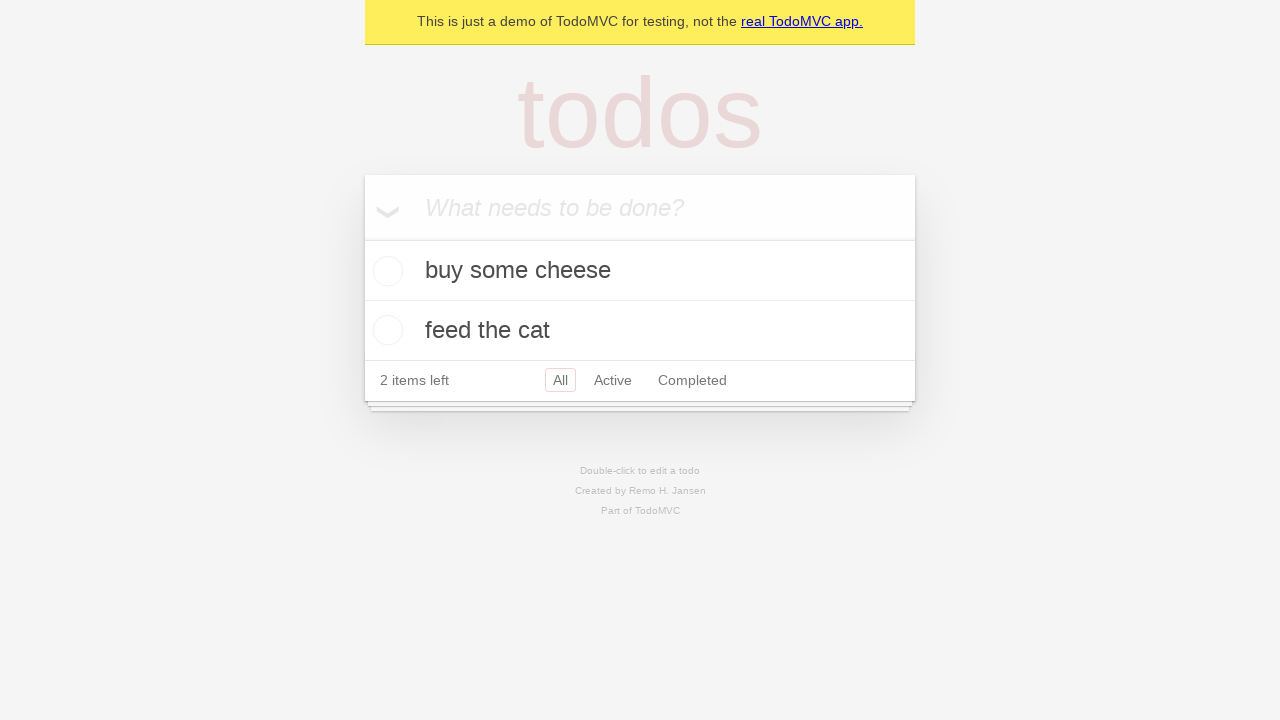

Filled third todo input with 'book a doctors appointment' on .new-todo
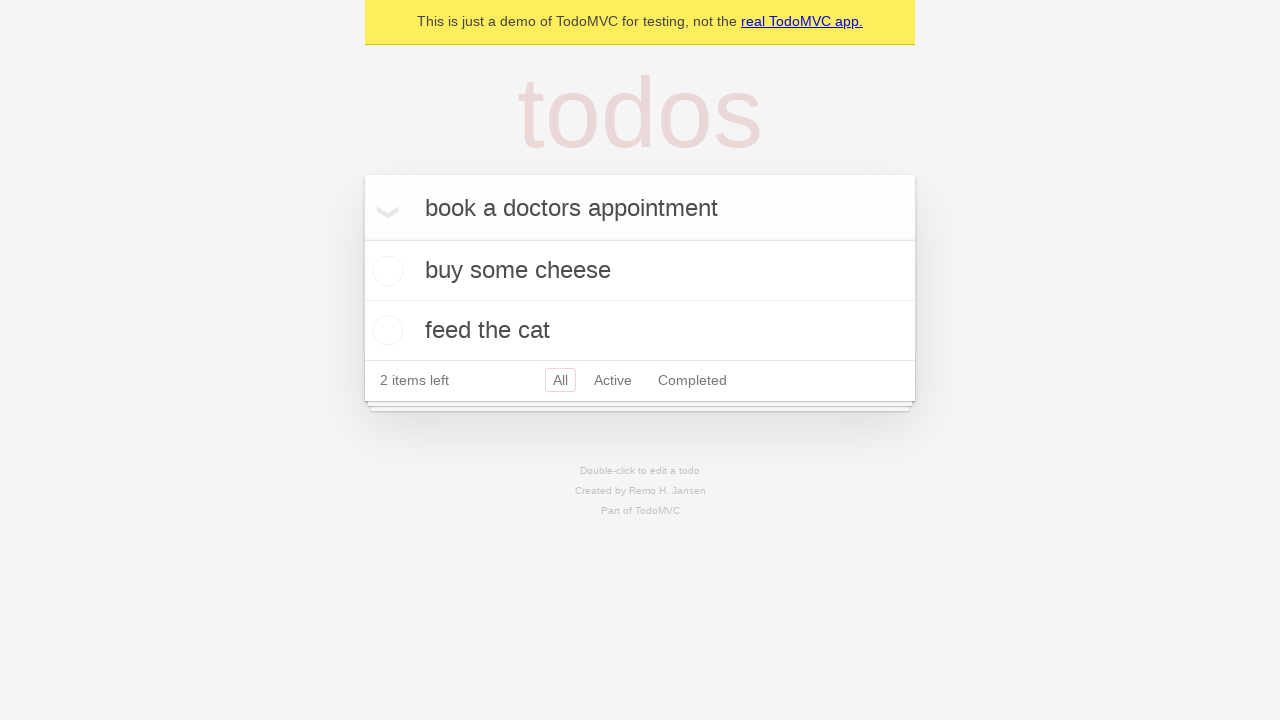

Pressed Enter to create third todo on .new-todo
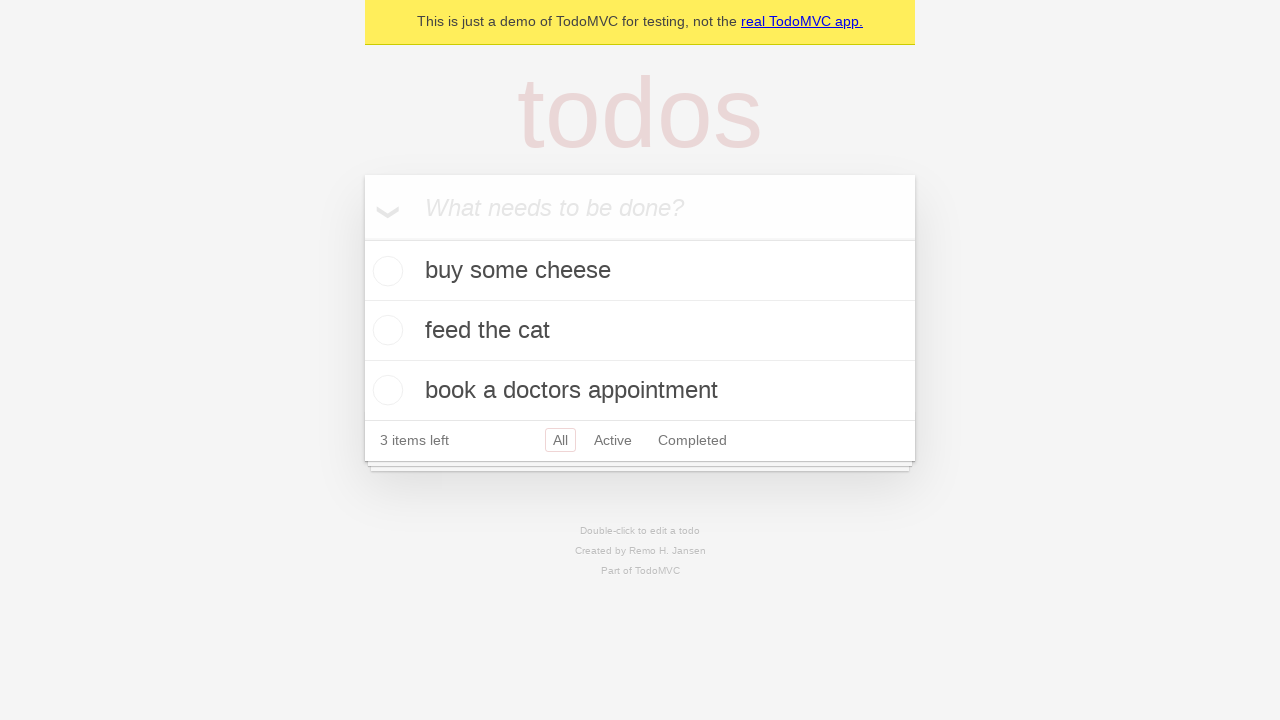

Checked the second todo item as completed at (385, 330) on .todo-list li .toggle >> nth=1
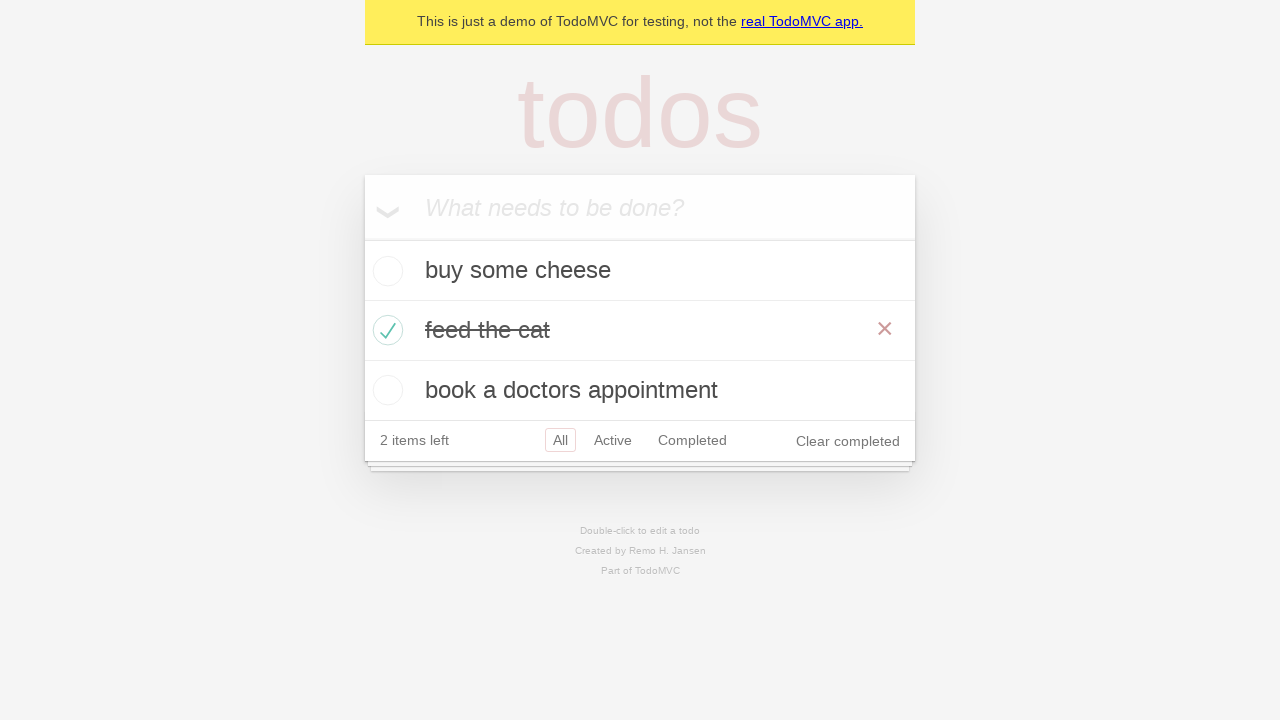

Clicked 'All' filter to show all todos at (560, 440) on .filters >> text=All
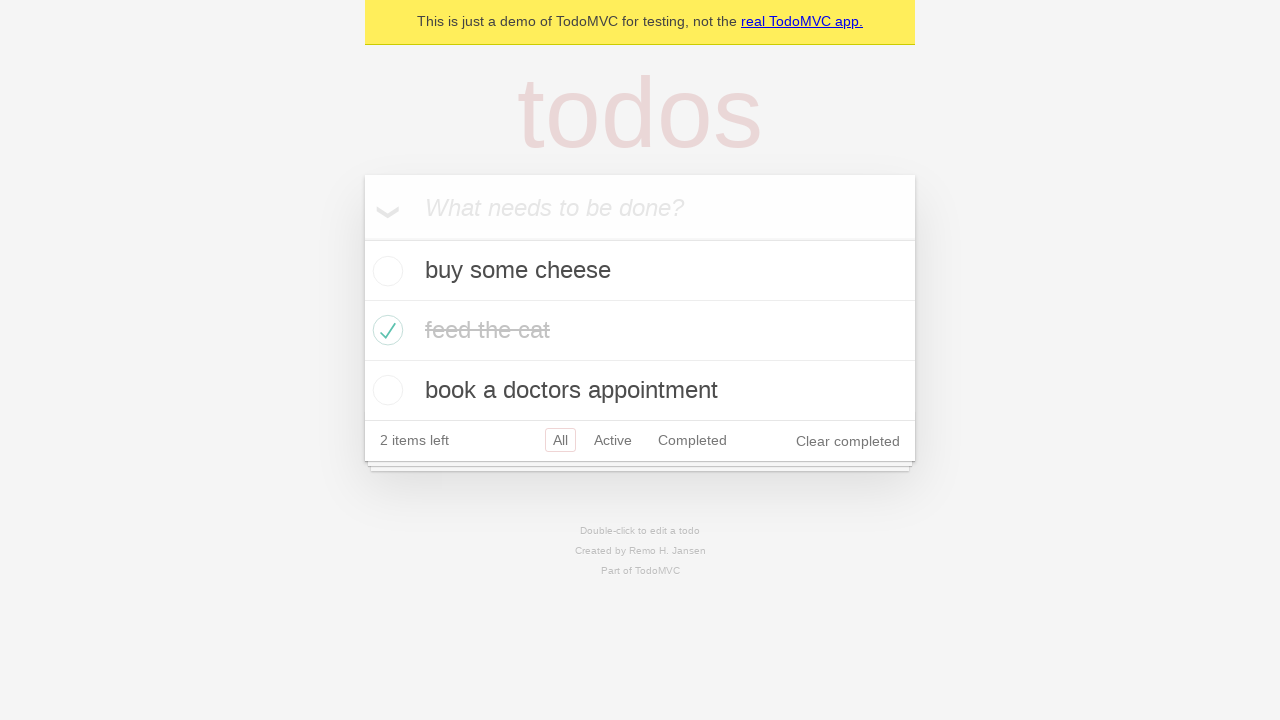

Clicked 'Active' filter to show only active todos at (613, 440) on .filters >> text=Active
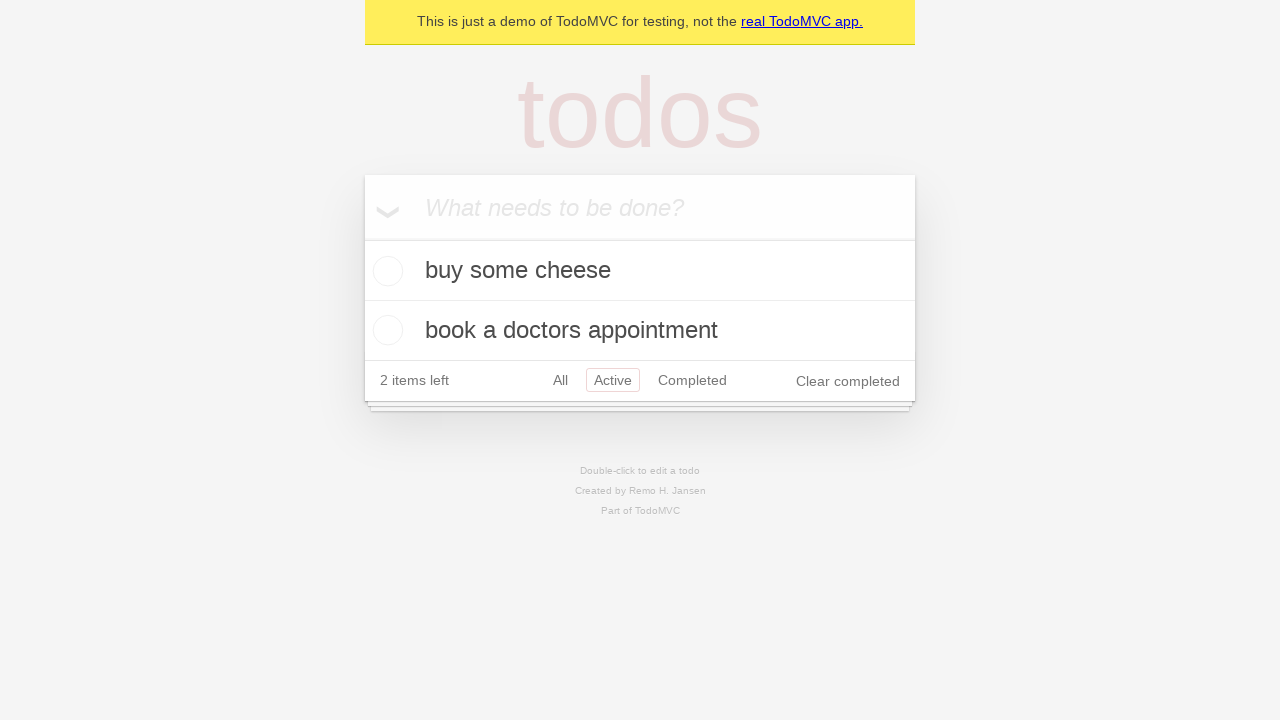

Clicked 'Completed' filter to show only completed todos at (692, 380) on .filters >> text=Completed
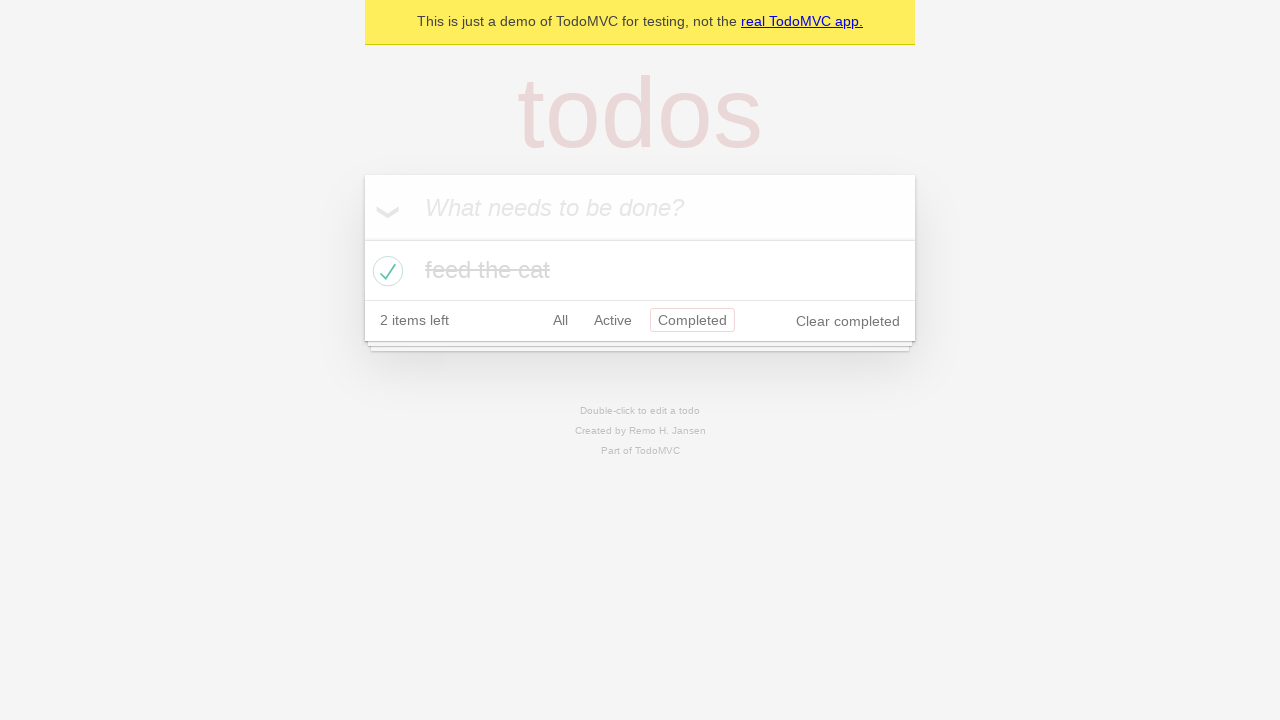

Navigated back using browser back button to 'Active' filter
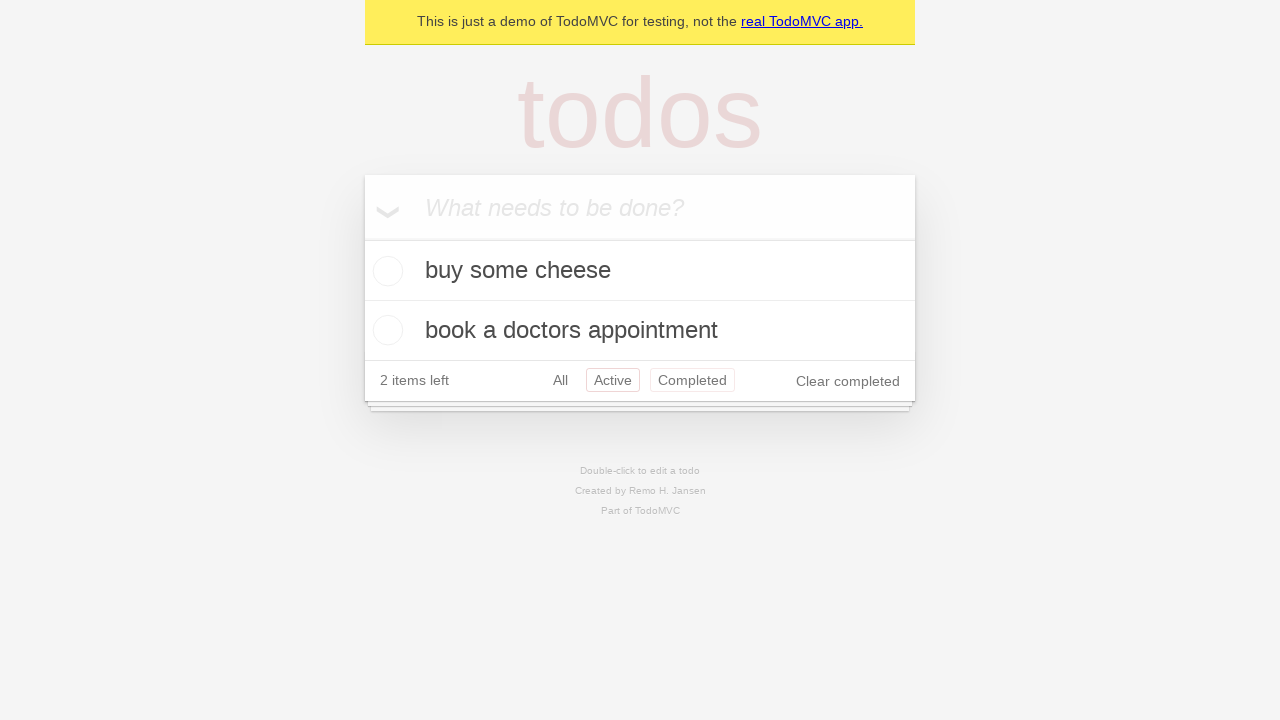

Navigated back using browser back button to 'All' filter
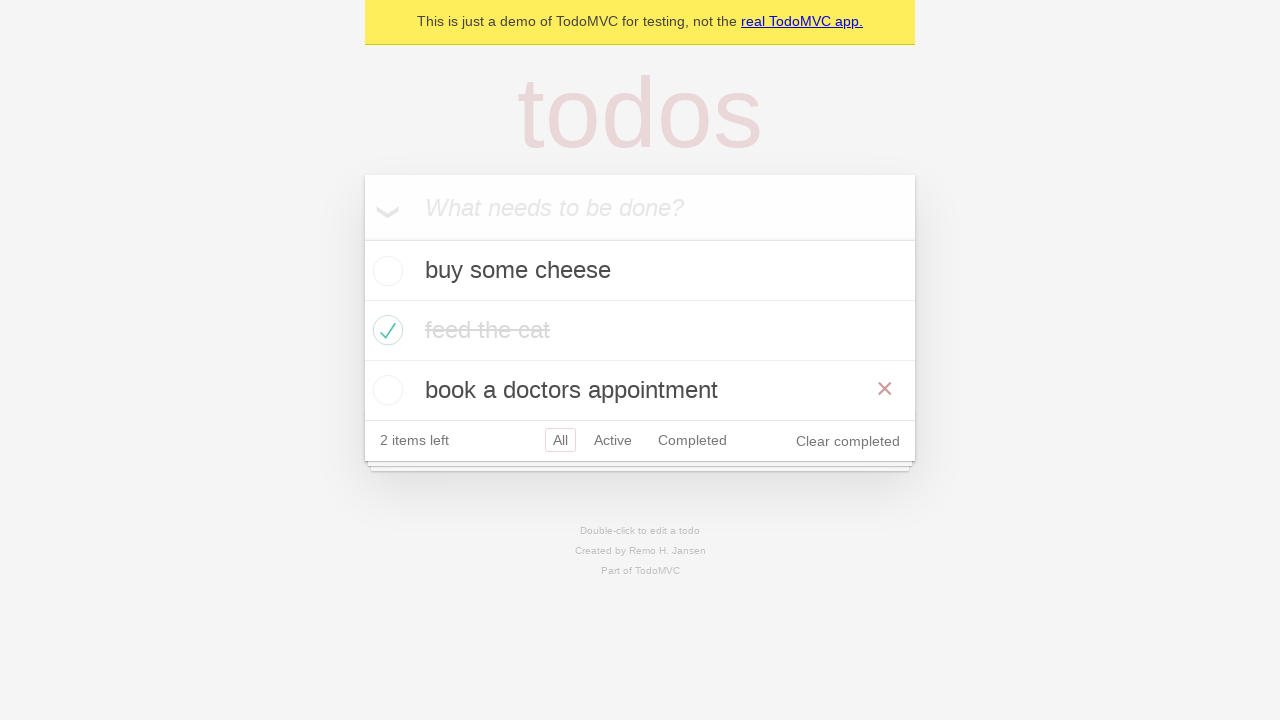

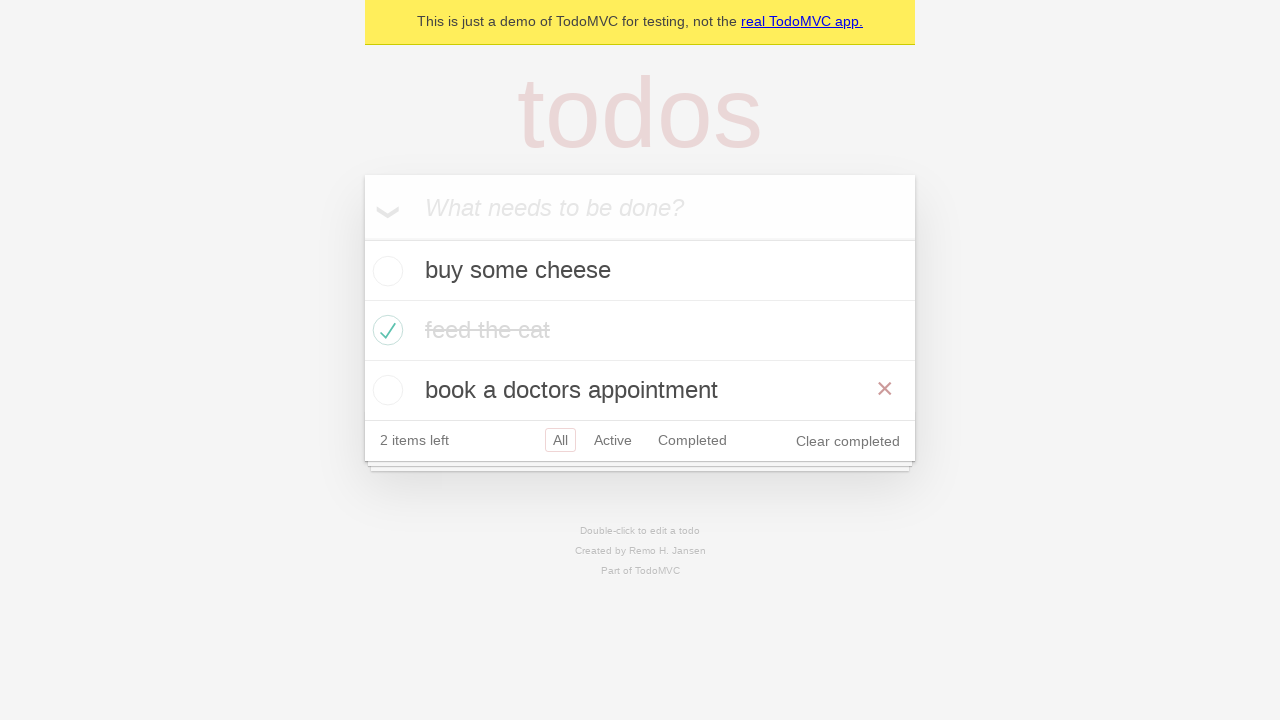